Tests window handle functionality by clicking a link that opens a new browser window/tab, then retrieves and logs the window handles to demonstrate multi-window handling.

Starting URL: https://rahulshettyacademy.com/loginpagePractise/#

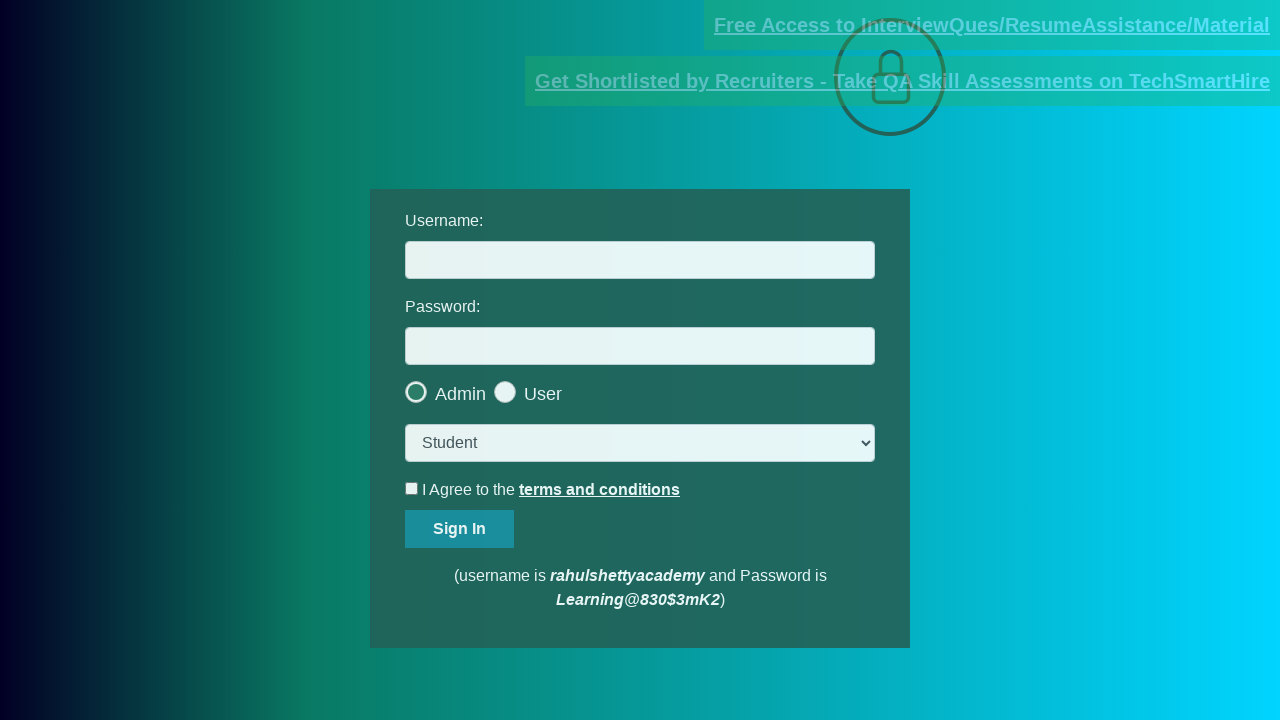

Clicked blinking text link to open new window/tab at (992, 25) on a.blinkingText[href='https://rahulshettyacademy.com/documents-request']
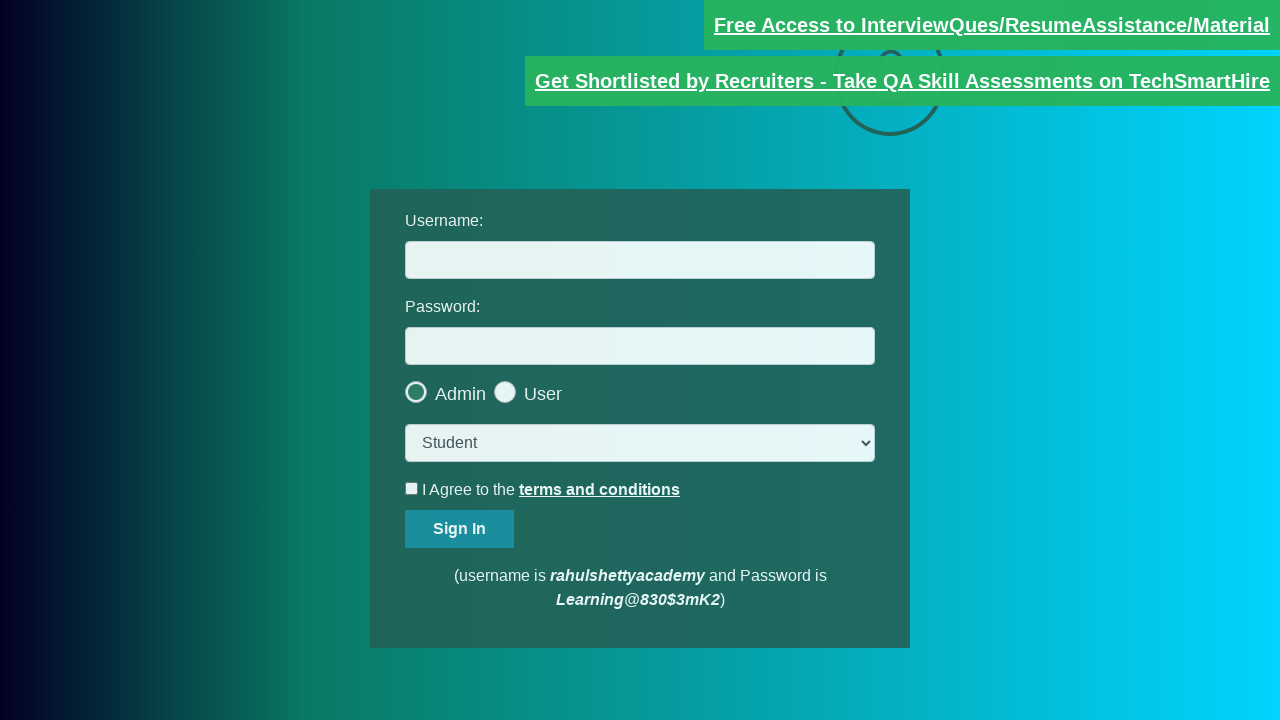

Retrieved new page object from context
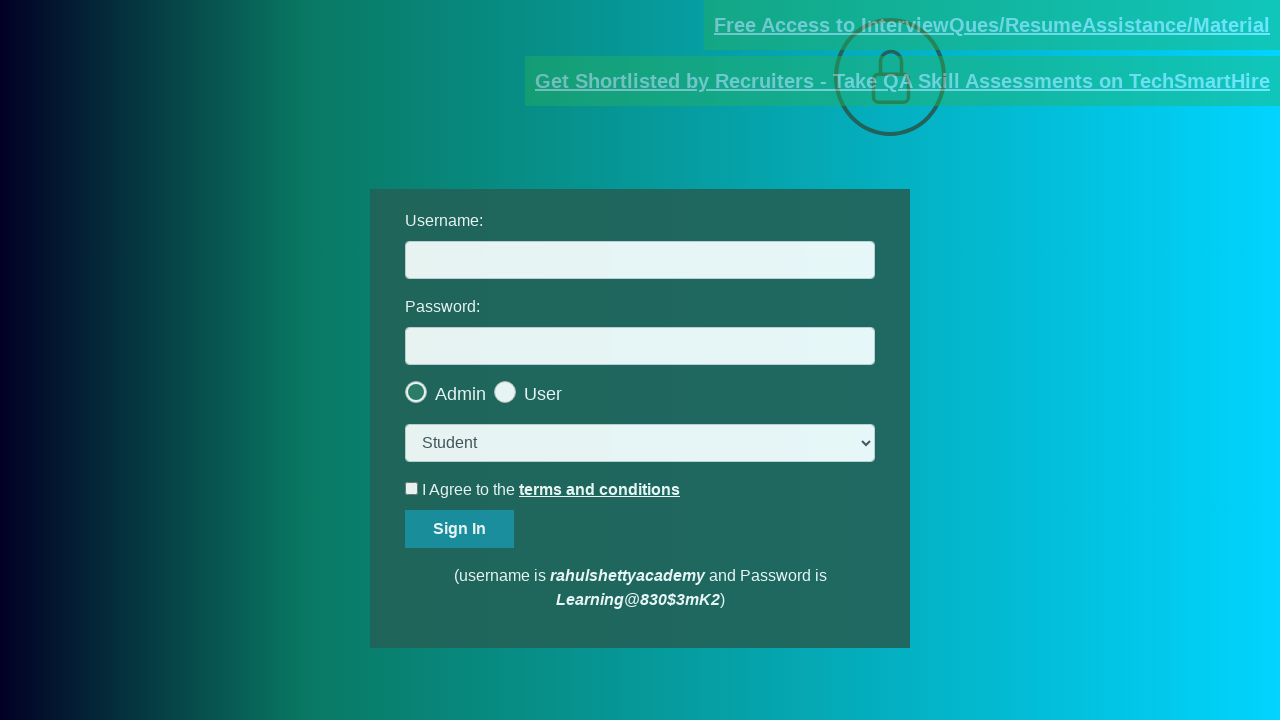

New page fully loaded
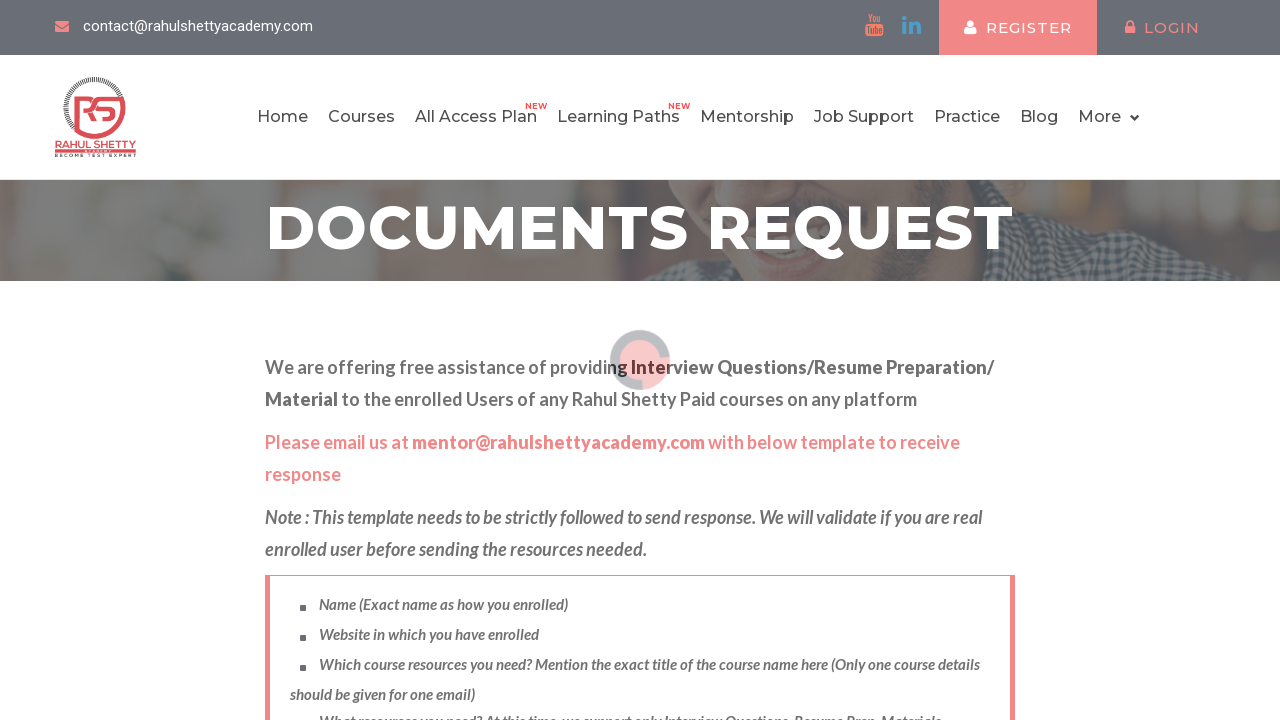

Retrieved all window handles - Total windows: 2
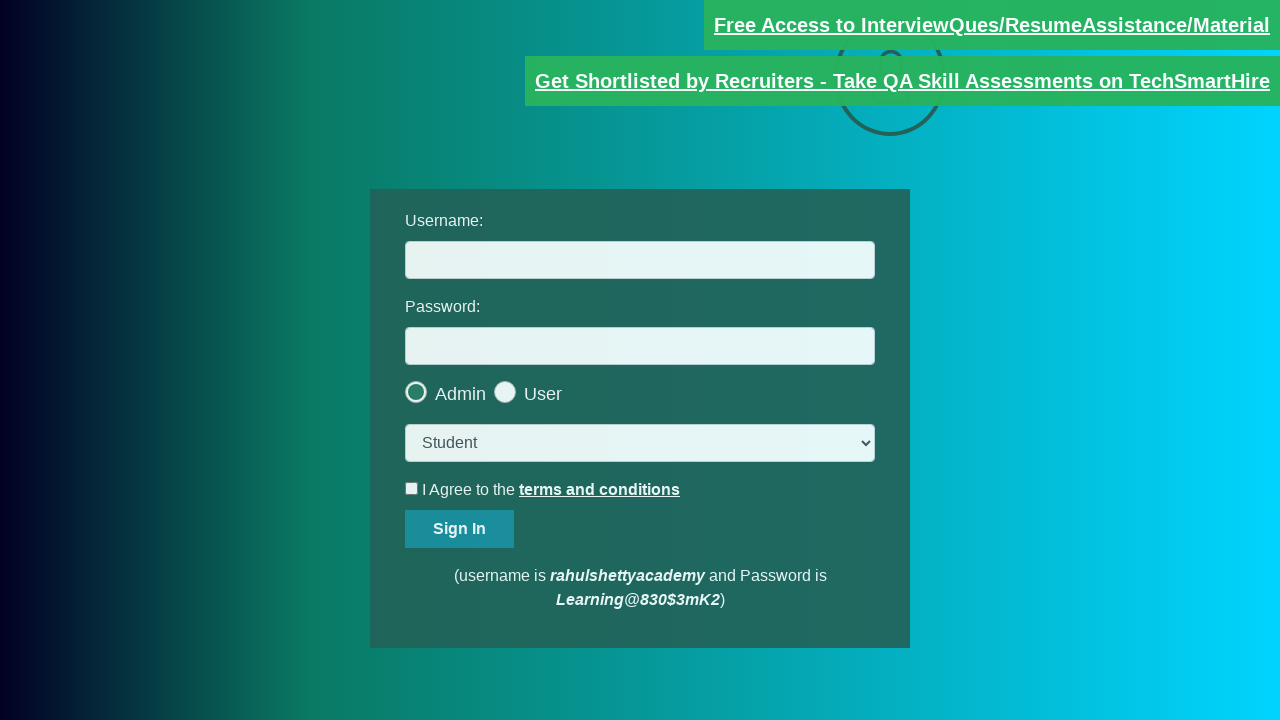

Switched back to original/parent window
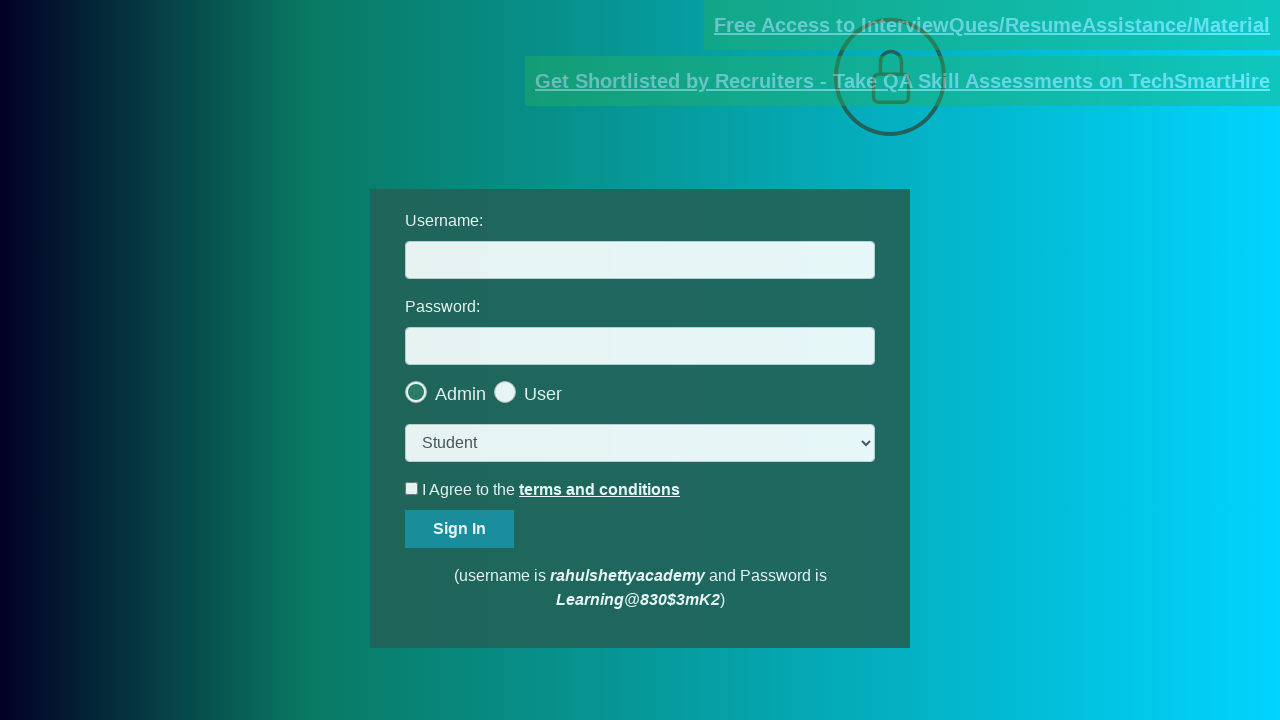

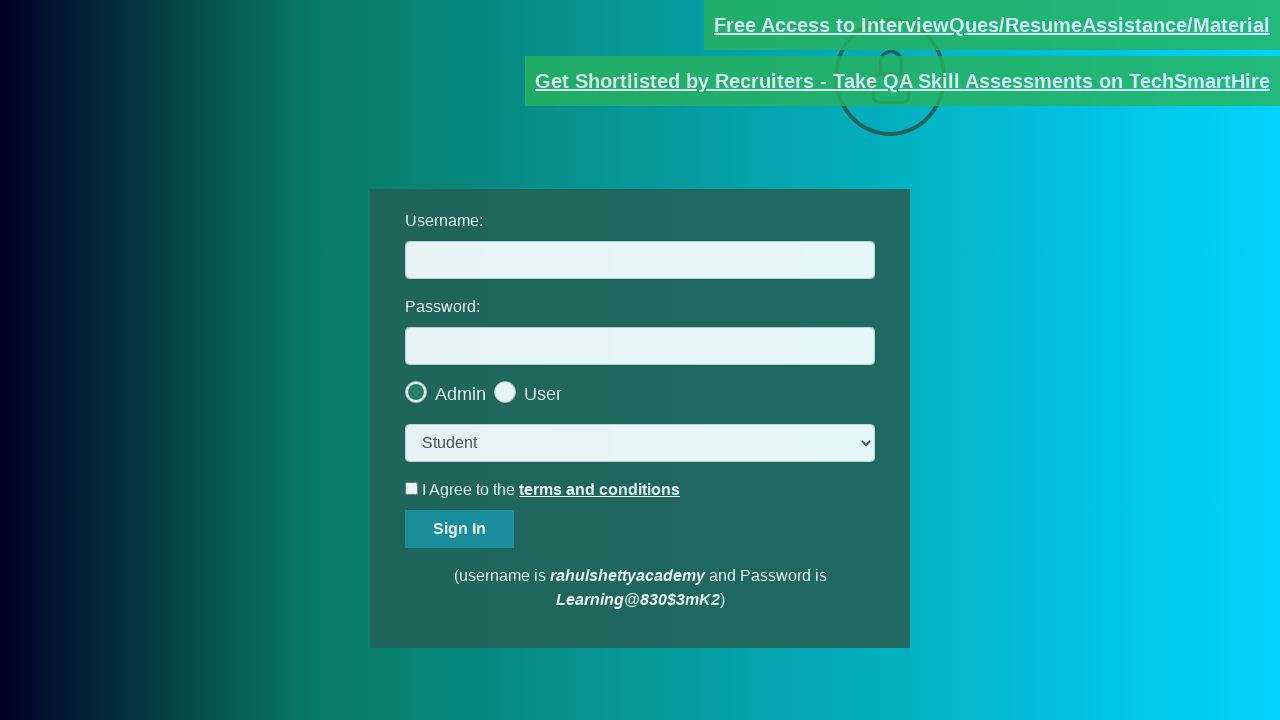